Tests the Star Wars API website by filling in a planets endpoint in the search field, clicking the request button, and verifying that planet data (Tatooine) is displayed.

Starting URL: https://swapi.dev

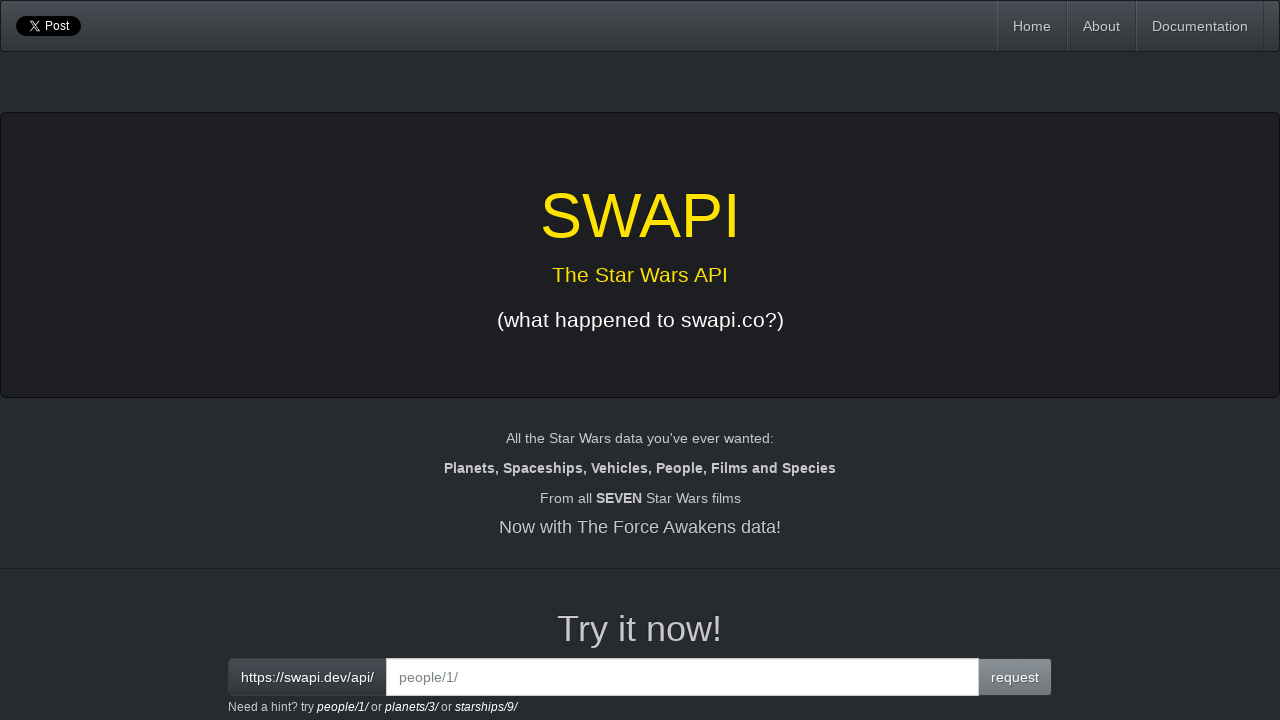

Filled API endpoint placeholder with 'planets/1/' to query planets data on internal:attr=[placeholder="people/1/"i]
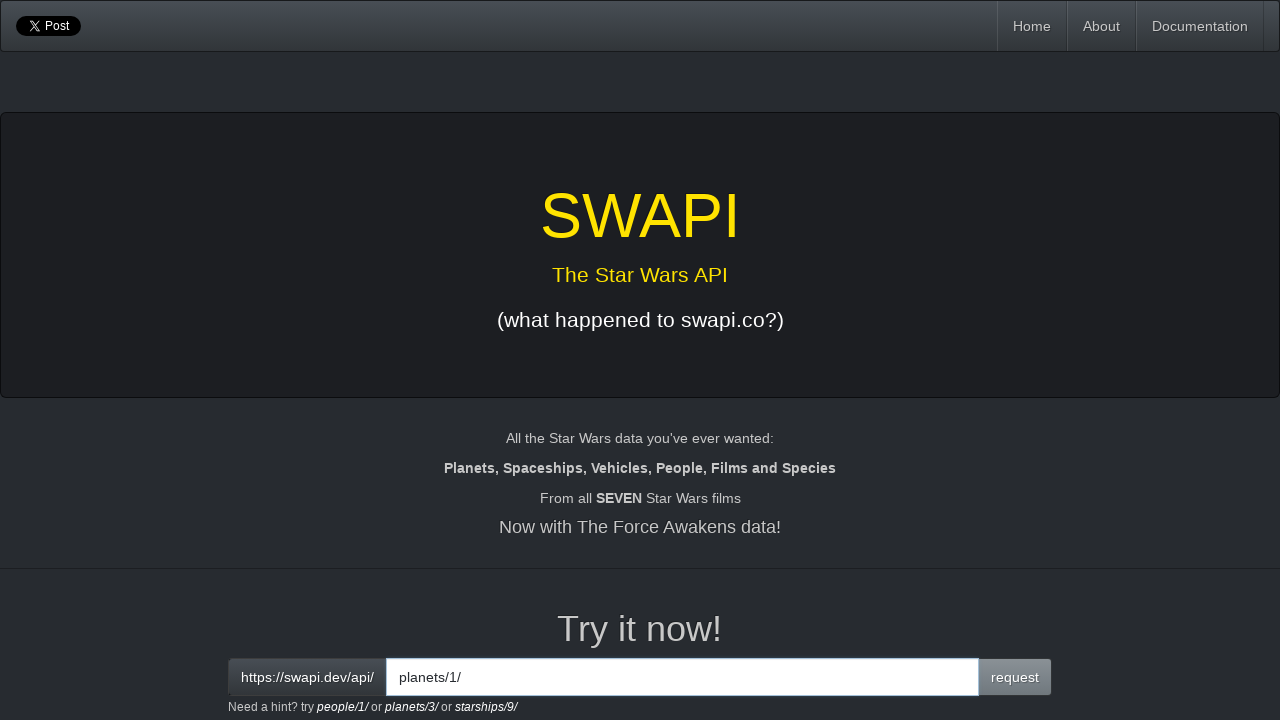

Clicked the request button to submit the API call at (1015, 677) on internal:text="request"i
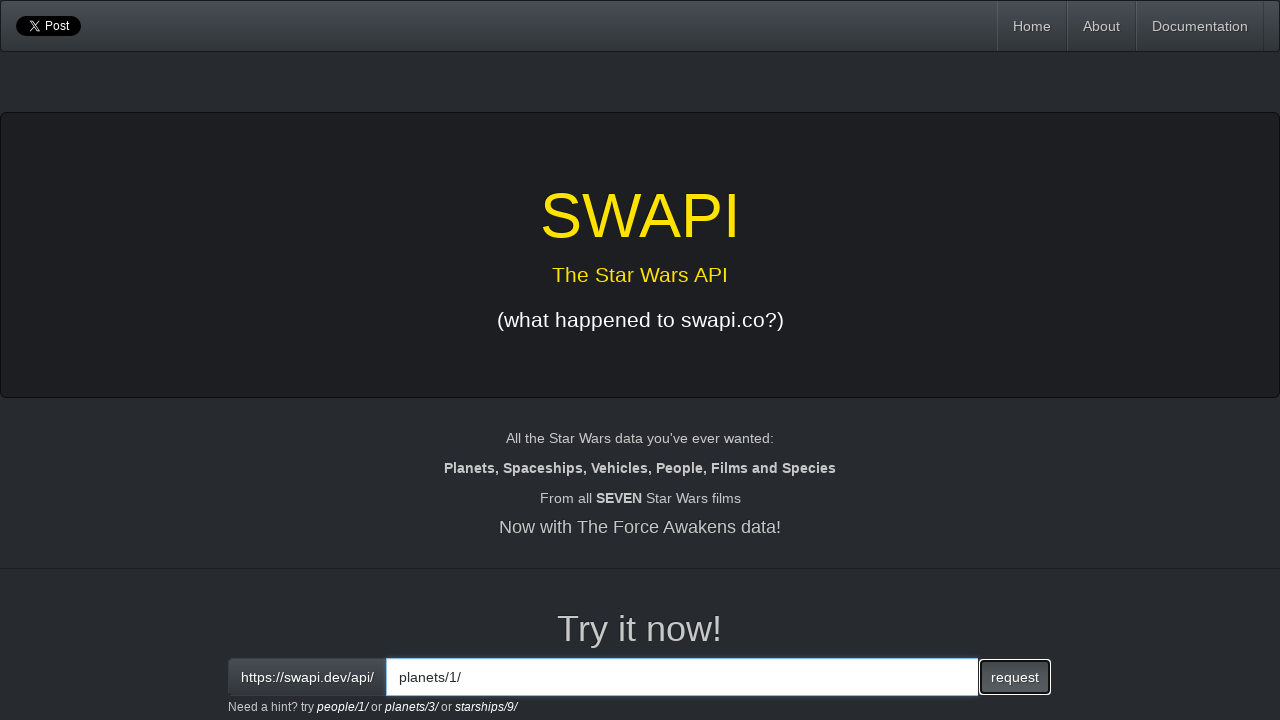

Verified that Tatooine planet data is displayed in the response
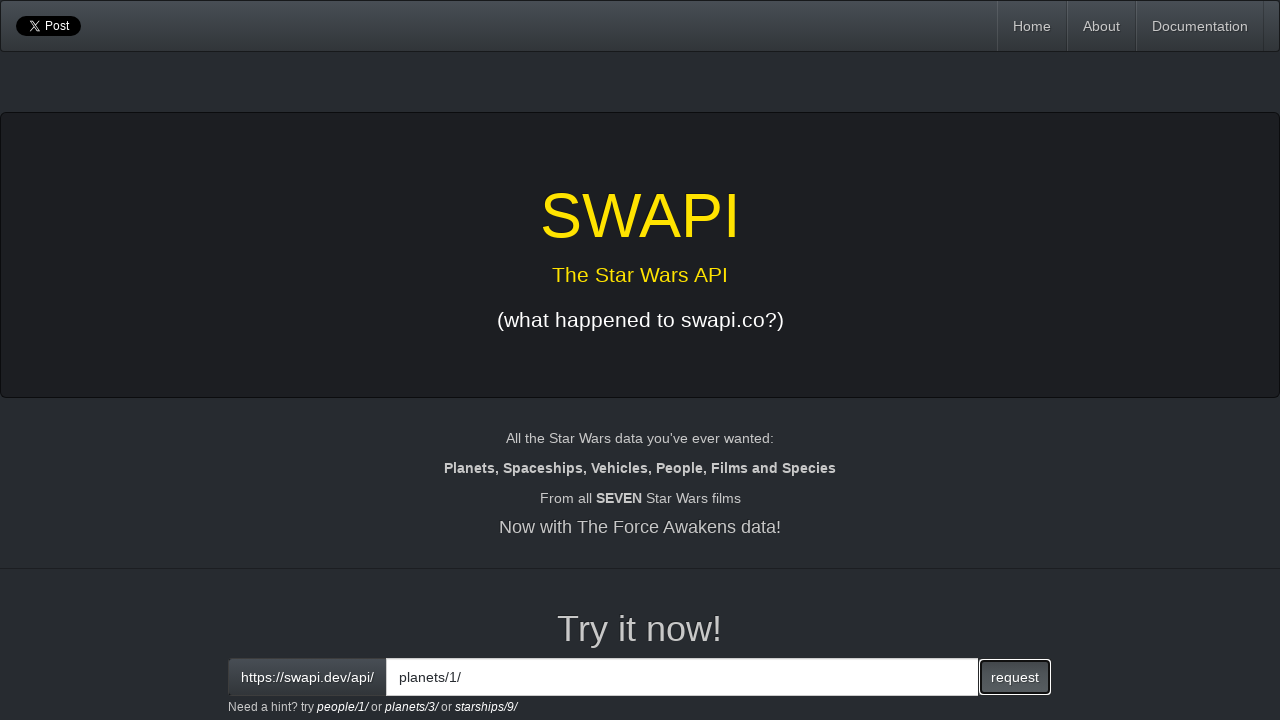

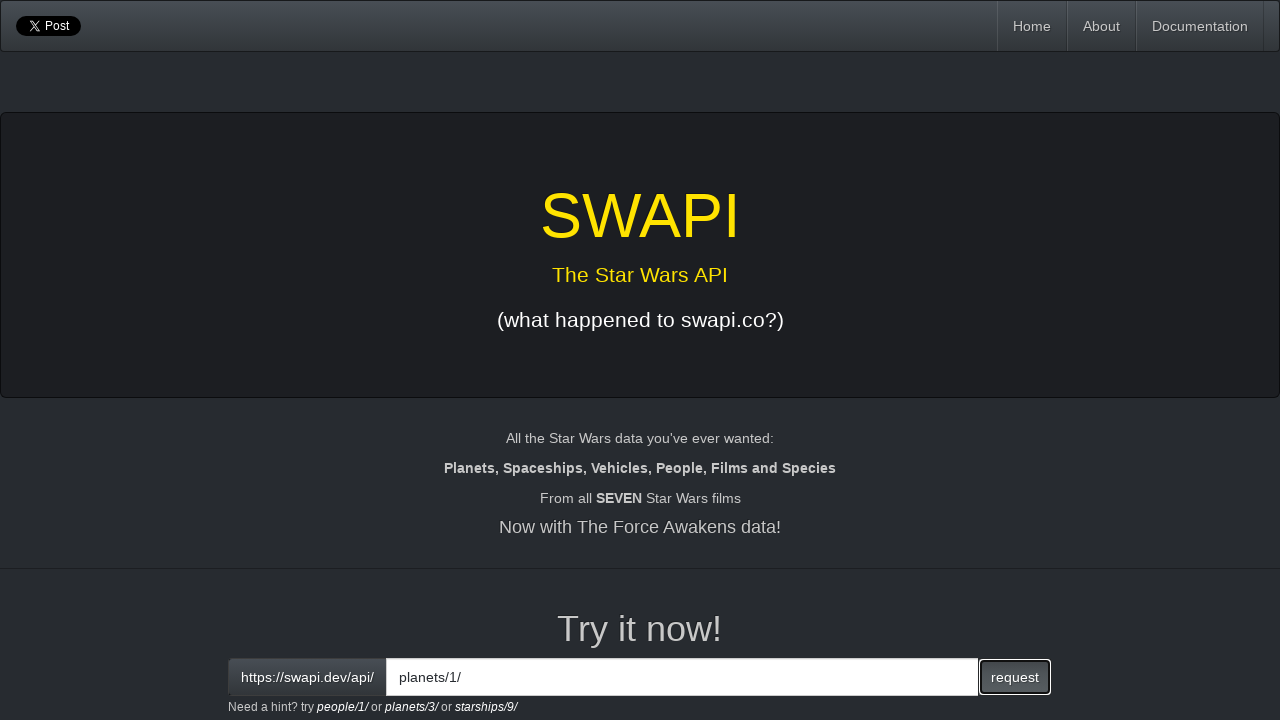